Tests file download functionality by clicking on a download link and verifying the file downloads

Starting URL: https://the-internet.herokuapp.com/download

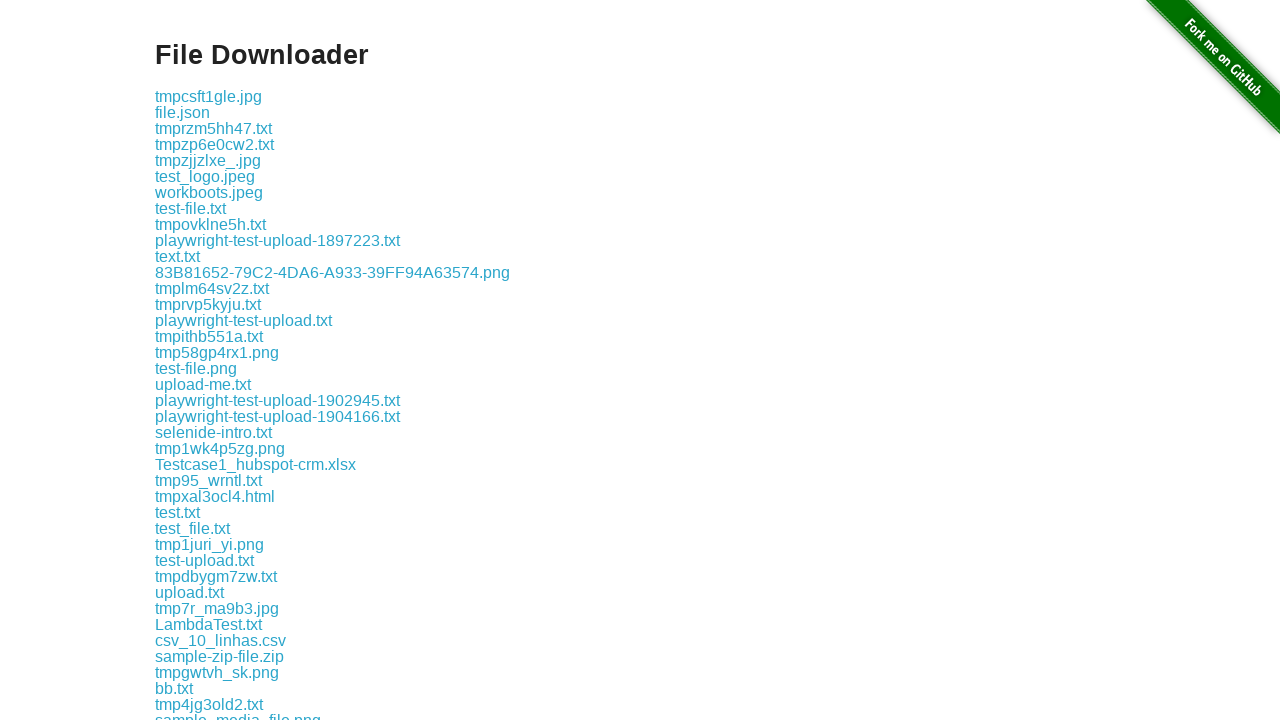

Clicked on download link 'some-file.txt' at (198, 360) on a:text('some-file.txt')
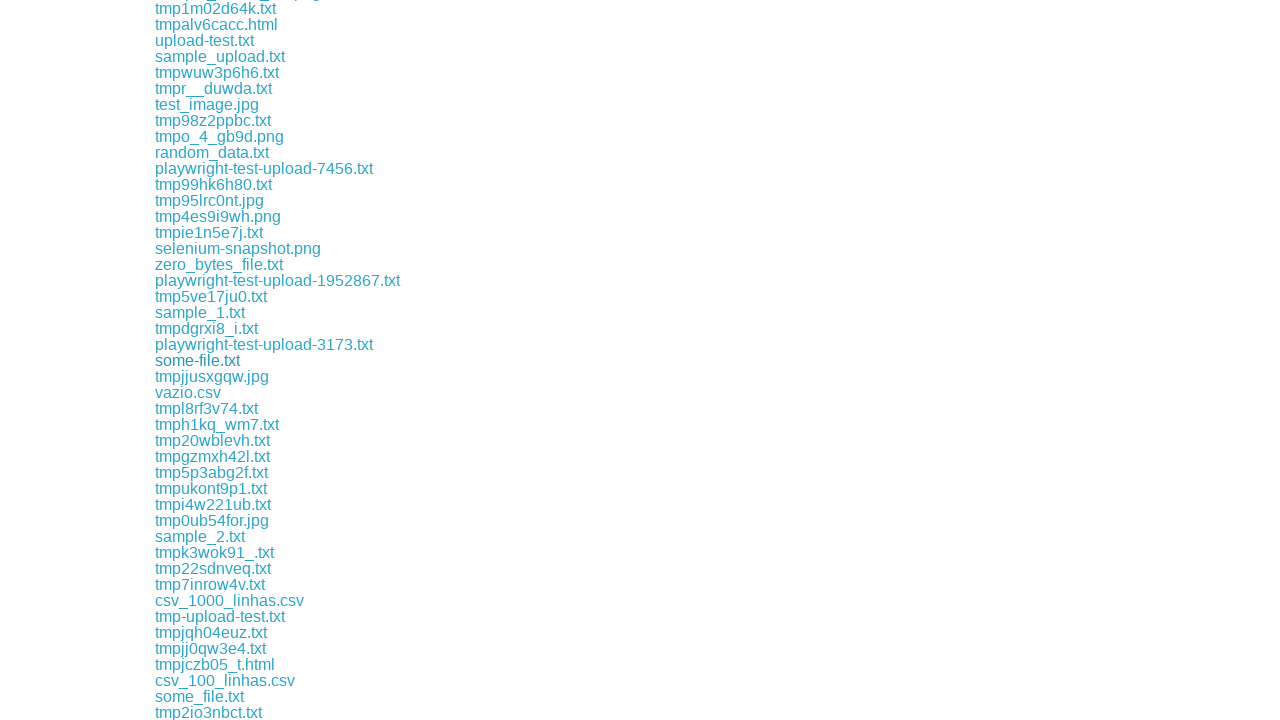

File download initiated and download event captured at (198, 360) on a:text('some-file.txt')
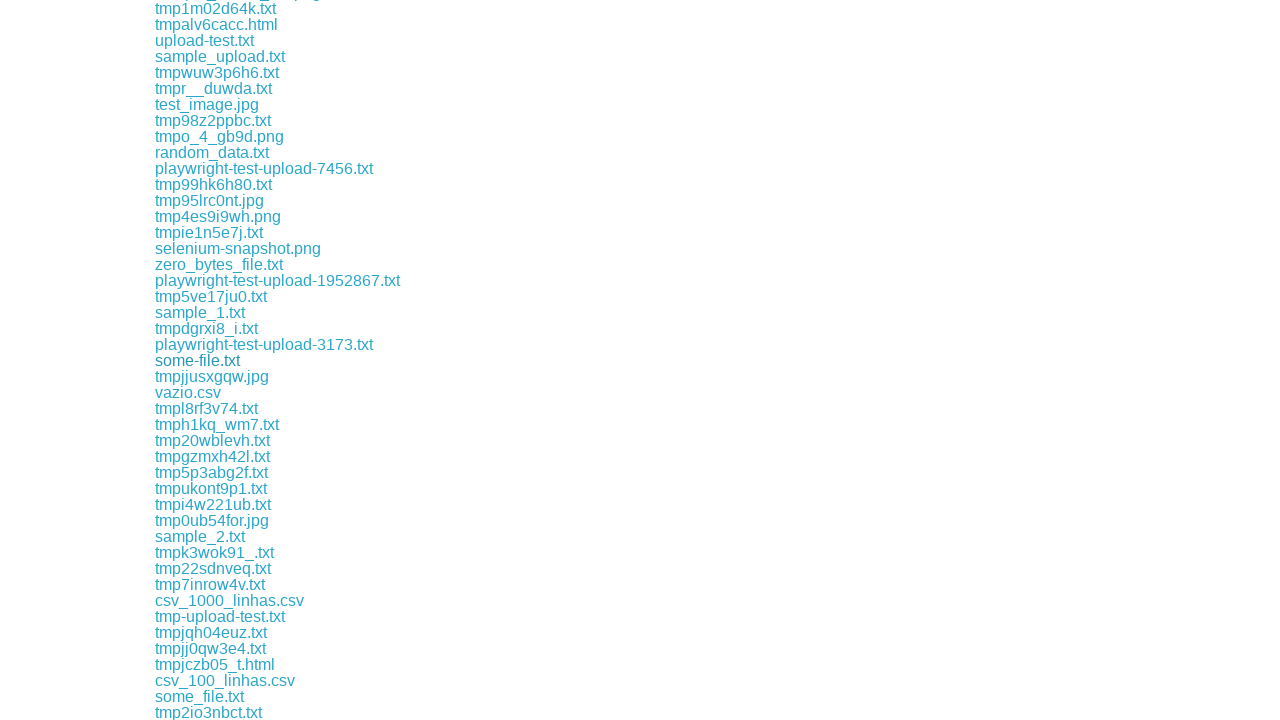

Retrieved download object from download event
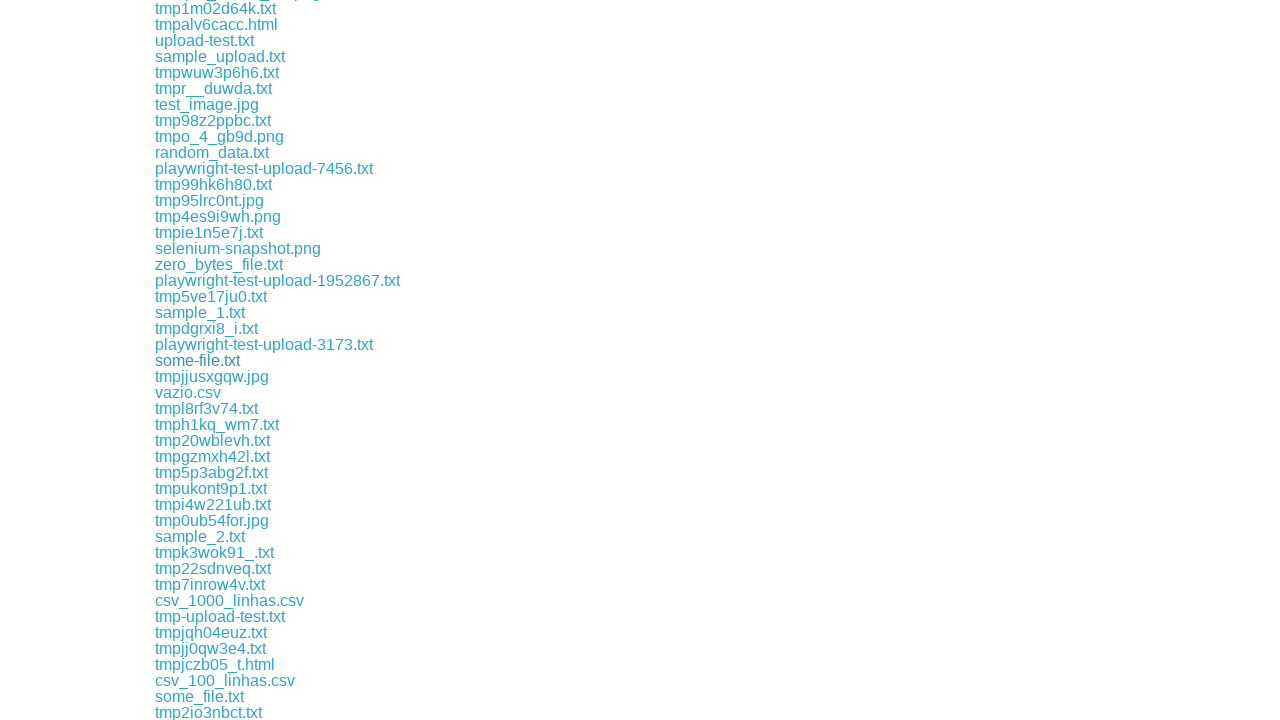

Verified that file downloaded successfully with valid path
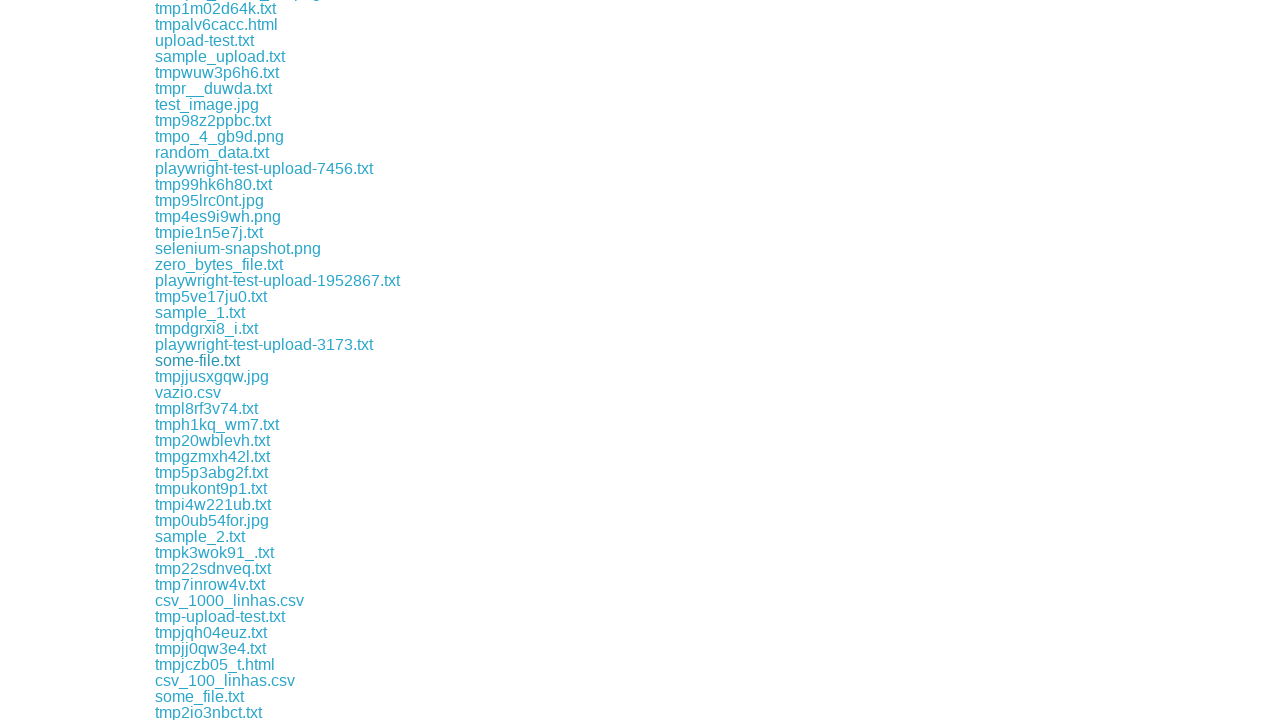

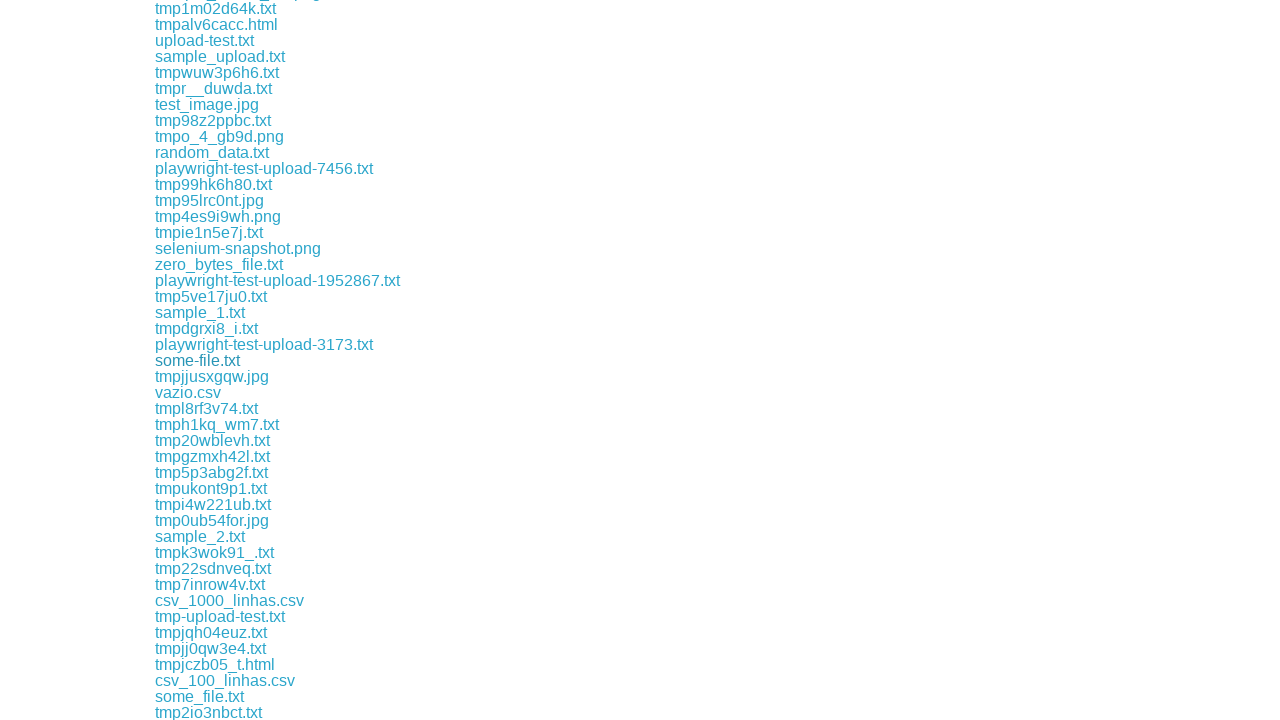